Tests checkbox functionality by finding and clicking a specific checkbox option on the automation practice page

Starting URL: https://rahulshettyacademy.com/AutomationPractice/

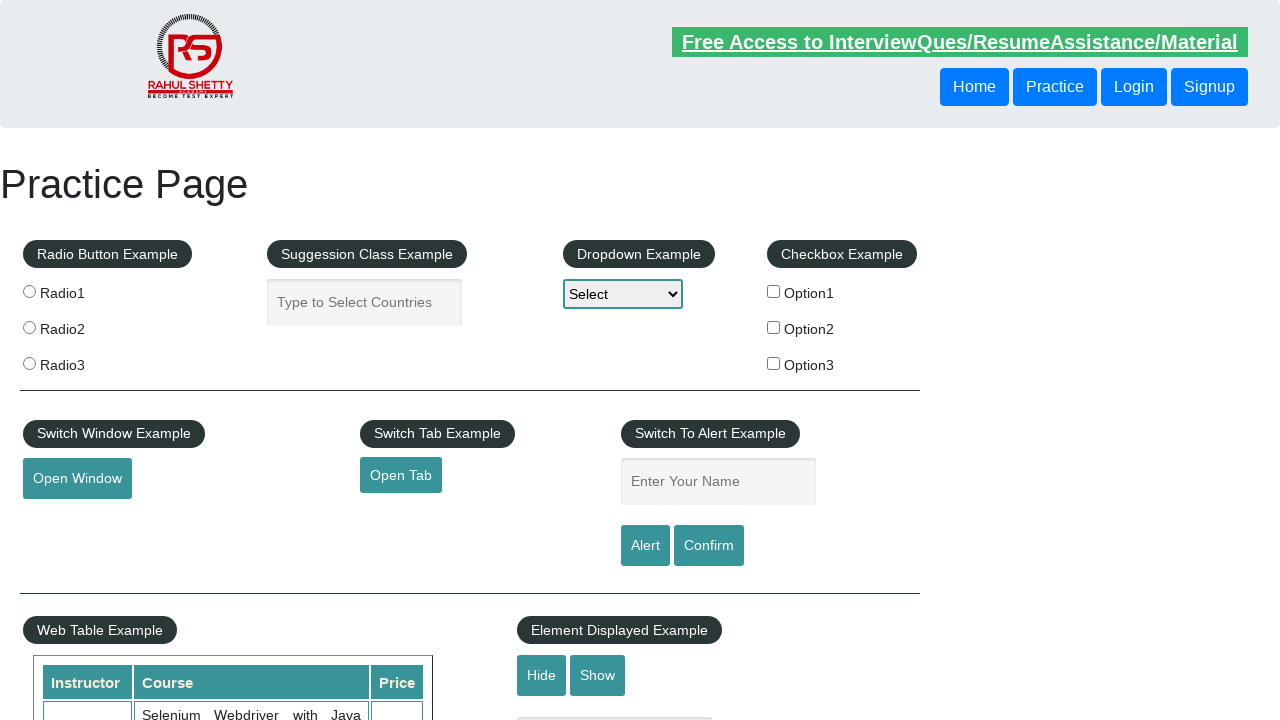

Located all checkboxes on the automation practice page
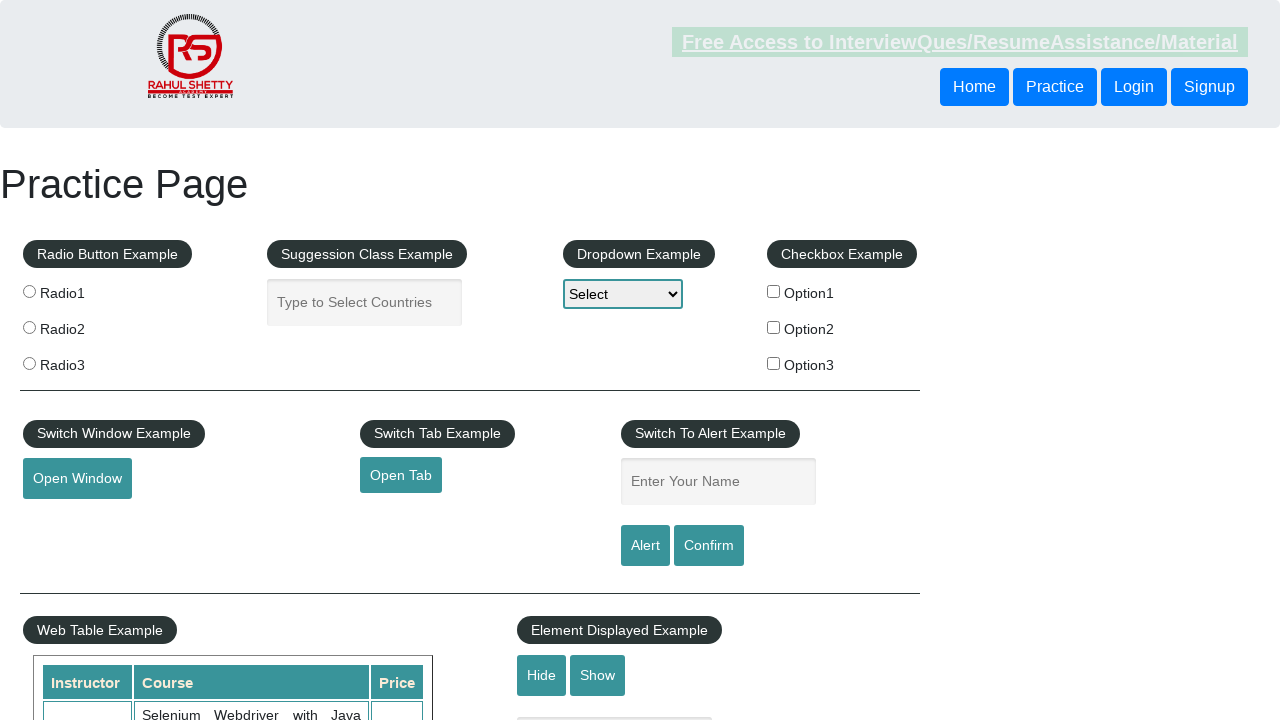

Clicked checkbox with name 'checkBoxOption3' at (774, 363) on input[type='checkbox'] >> nth=2
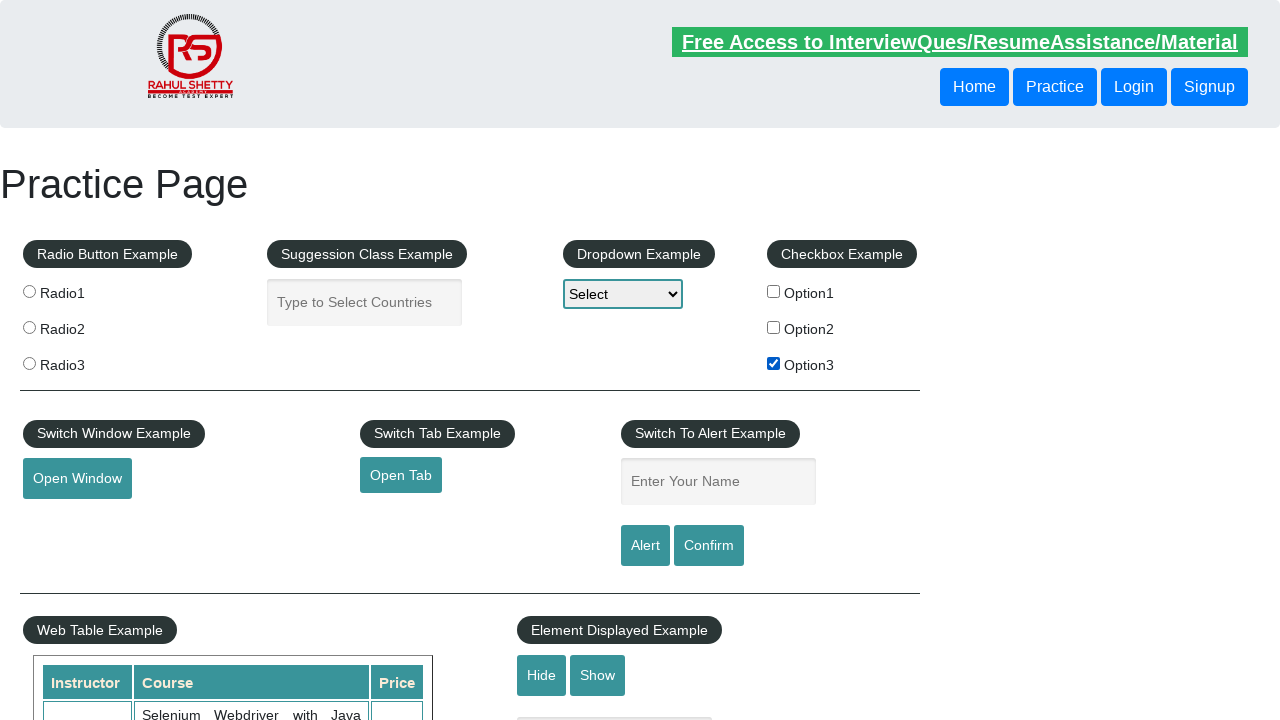

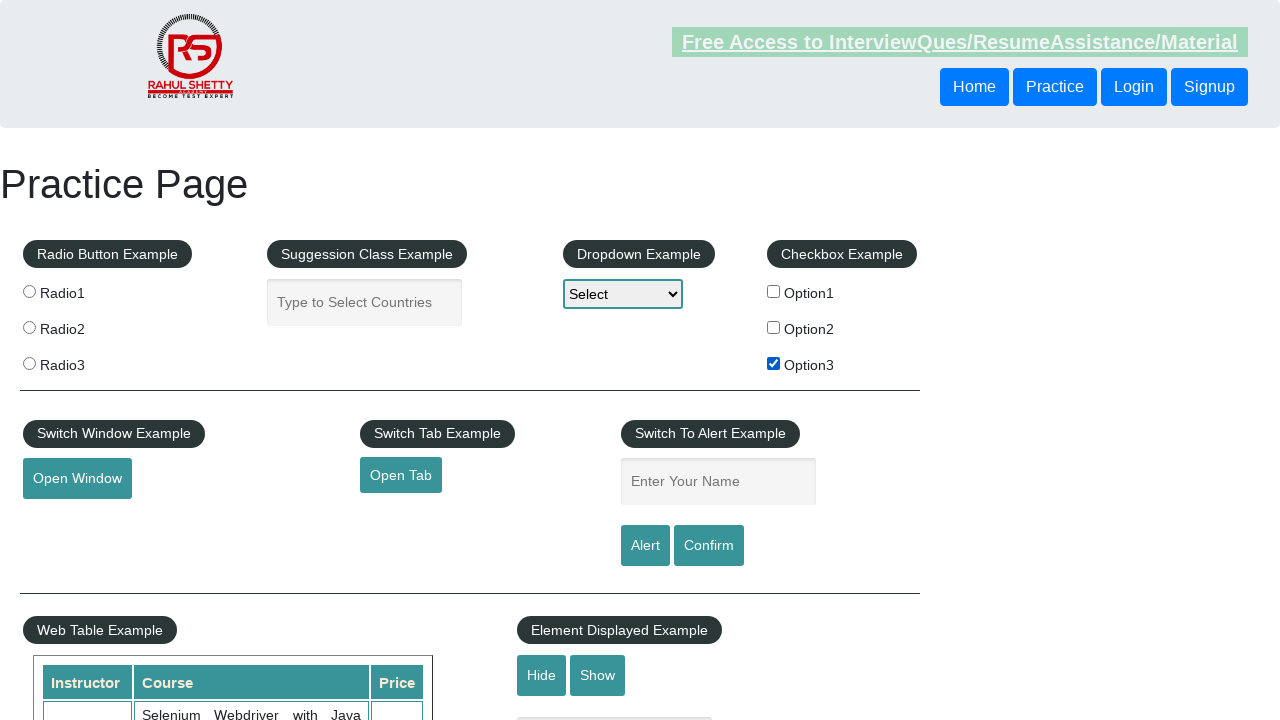